Tests radio button functionality by clicking on different priority options (low and normal)

Starting URL: https://www.automationtesting.co.uk/dropdown.html

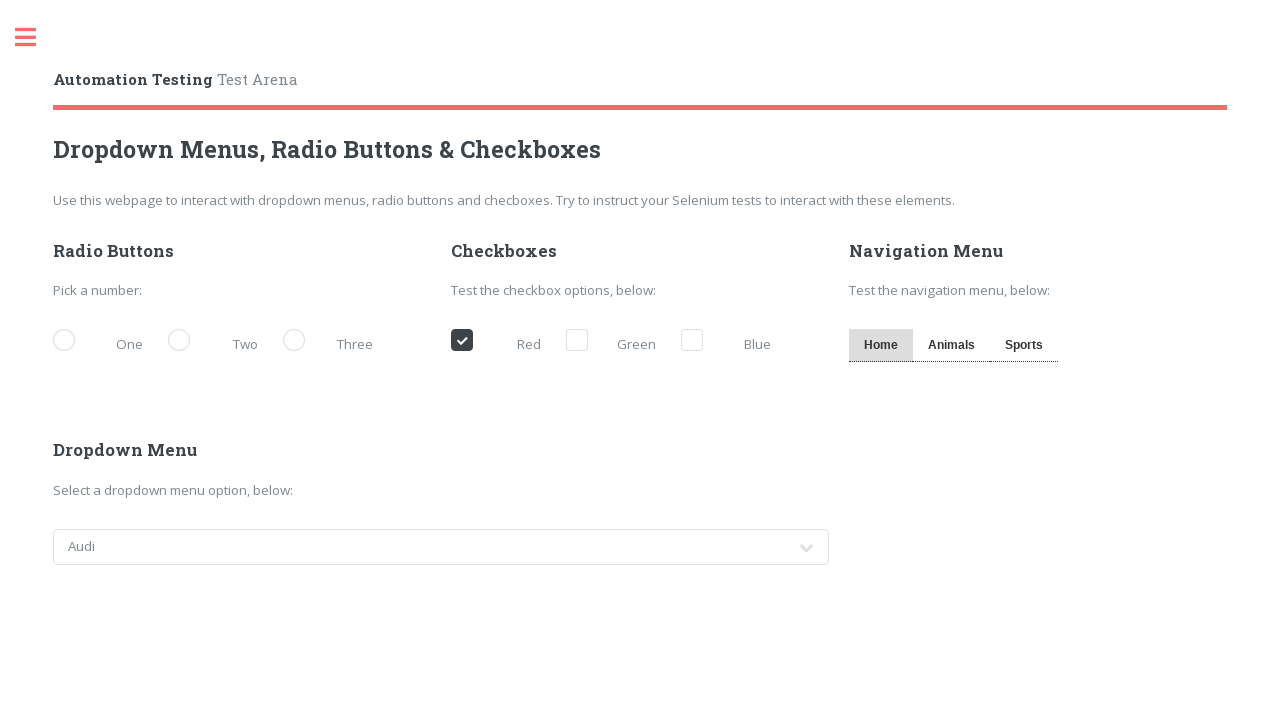

Clicked on low priority radio button at (103, 342) on [for='demo-priority-low']
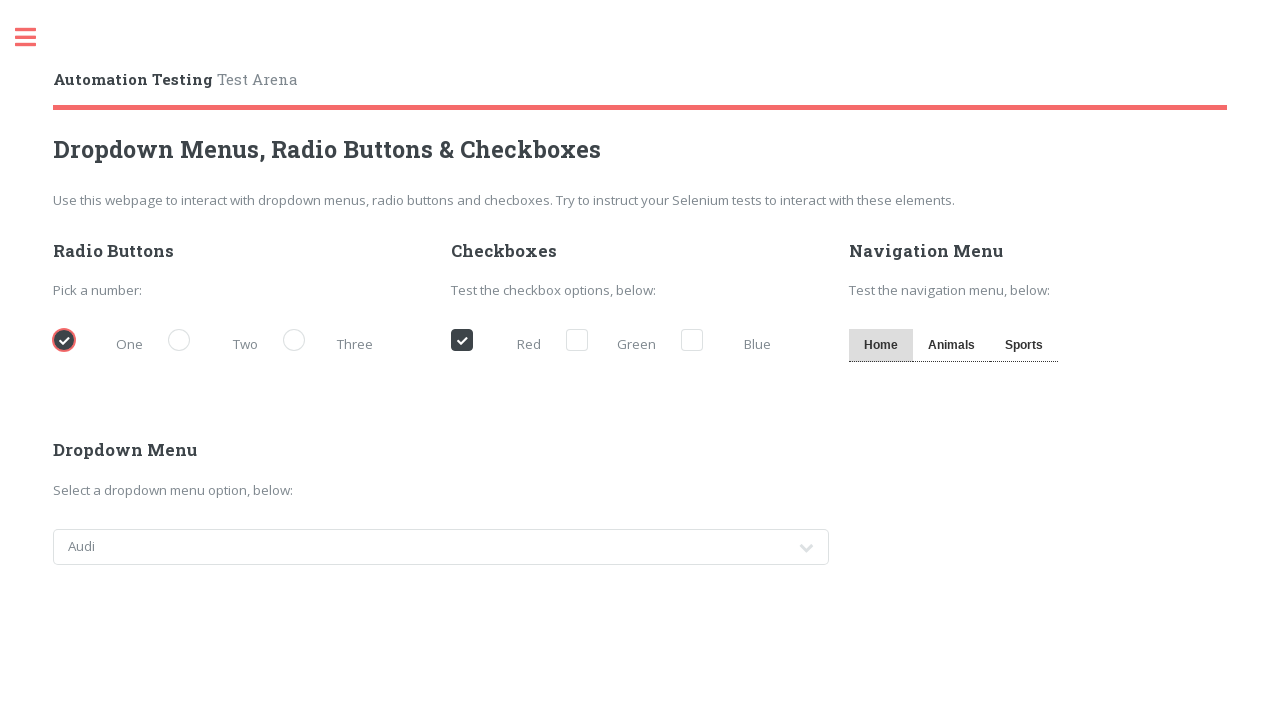

Clicked on normal priority radio button at (218, 342) on [for='demo-priority-normal']
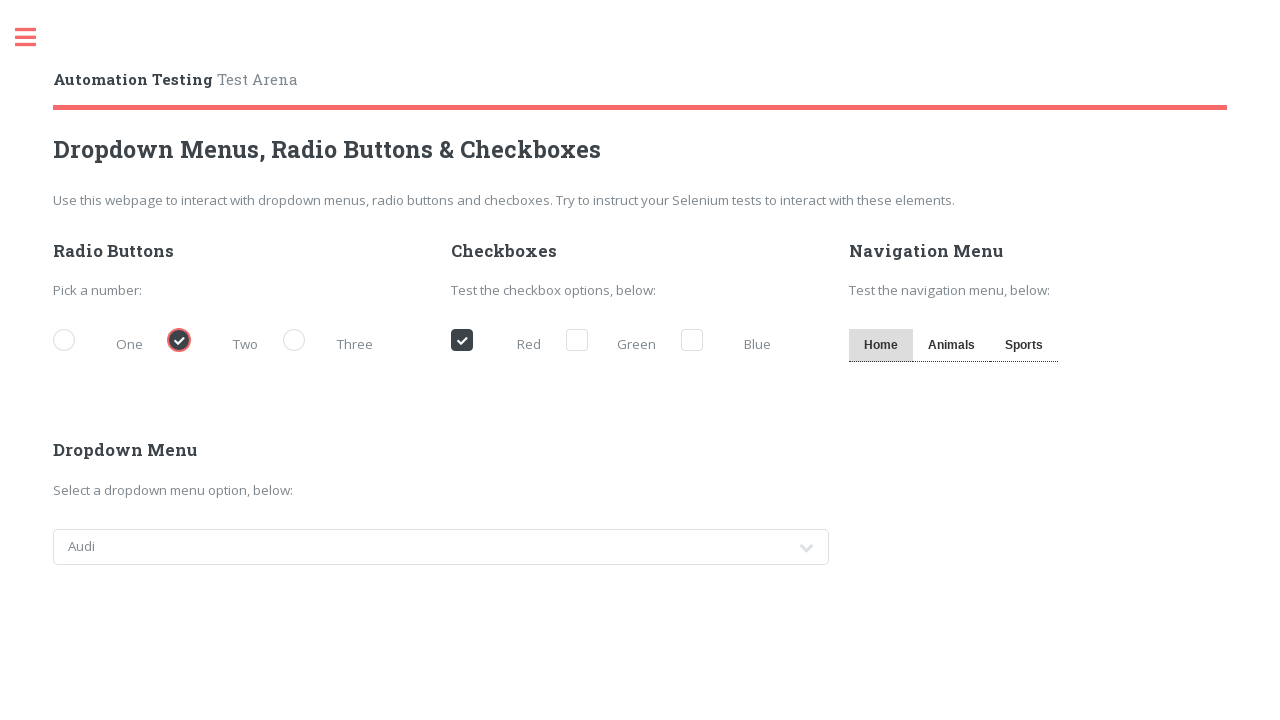

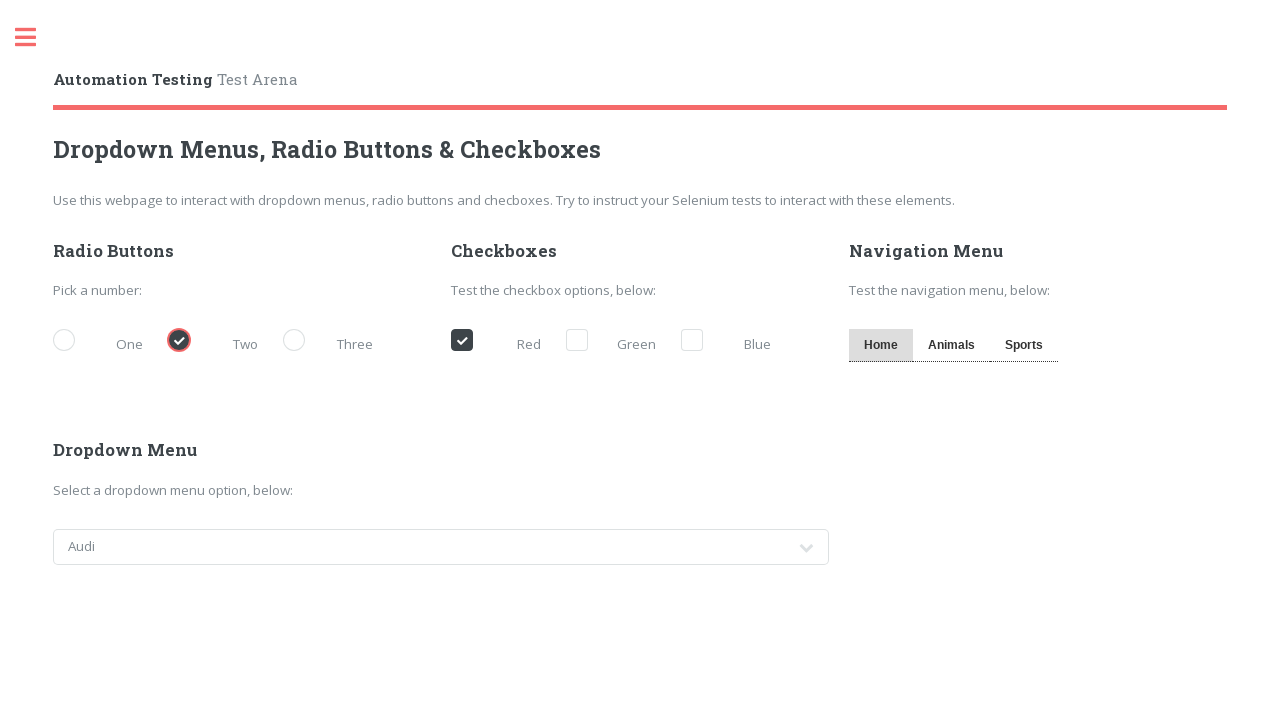